Tests the Python.org search functionality by entering "pycon" in the search box, submitting the search, and verifying that results are found.

Starting URL: http://www.python.org

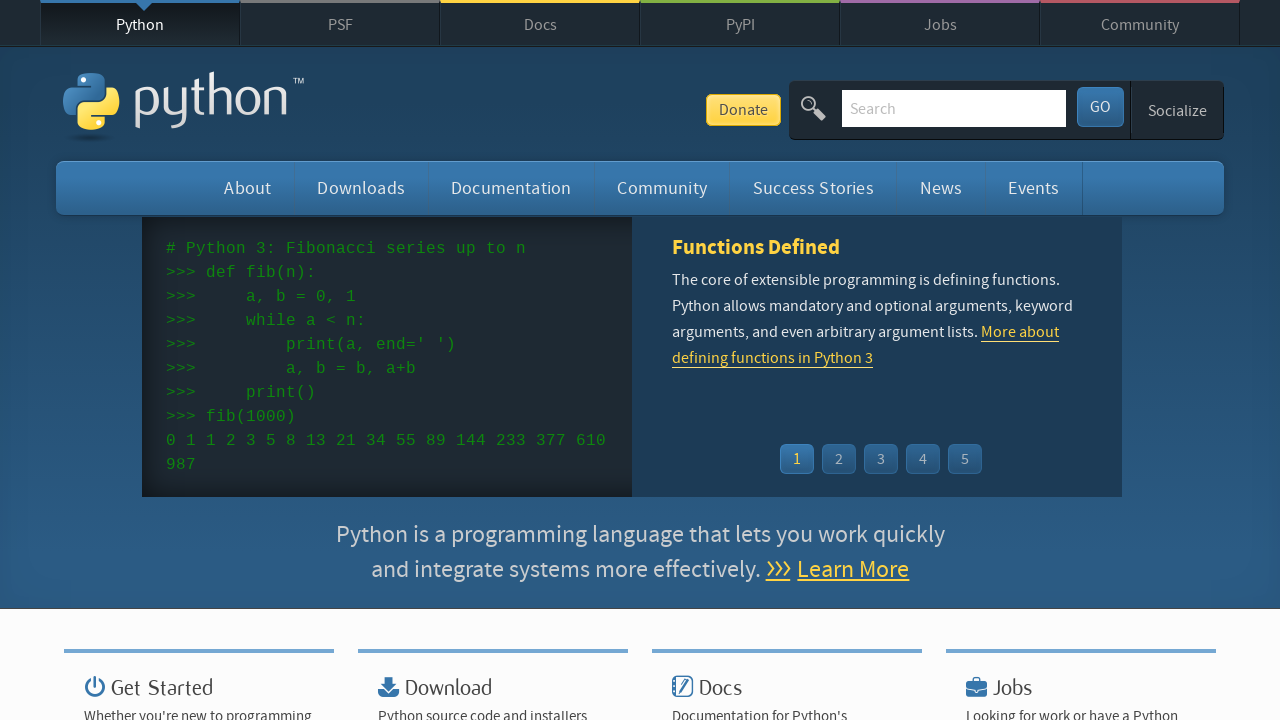

Verified page title contains 'Python'
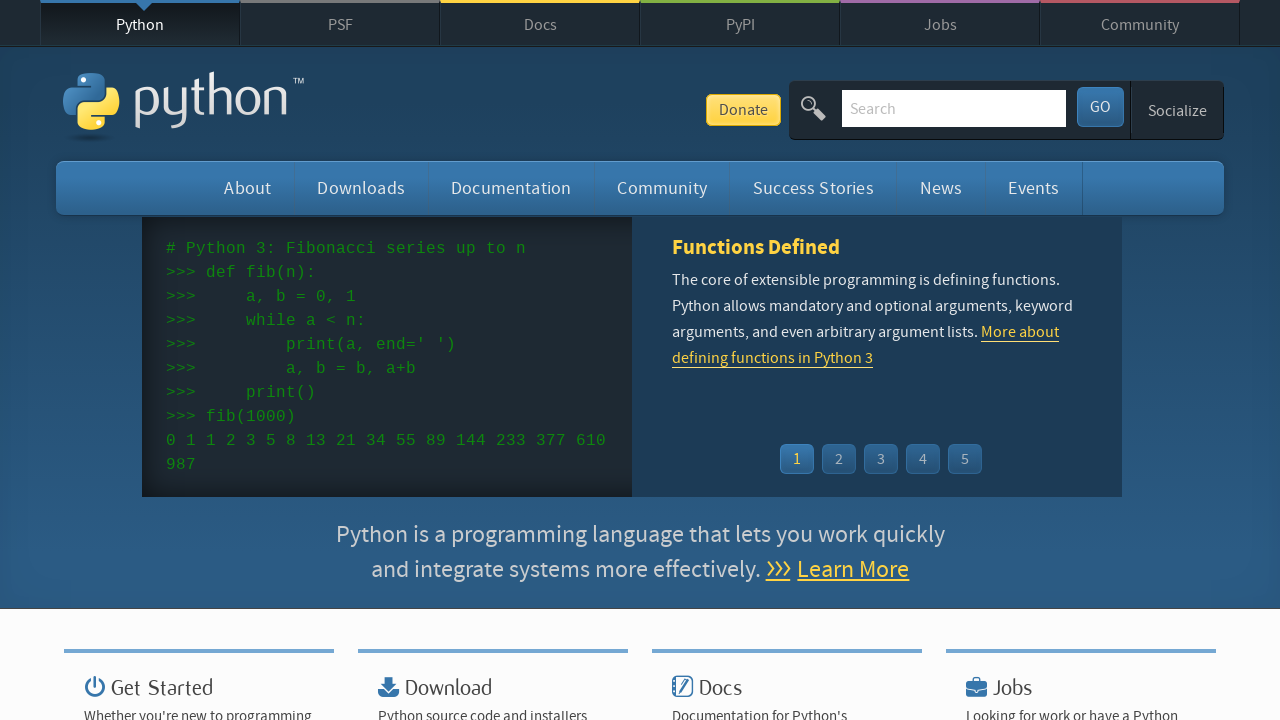

Cleared the search input field on input[name='q']
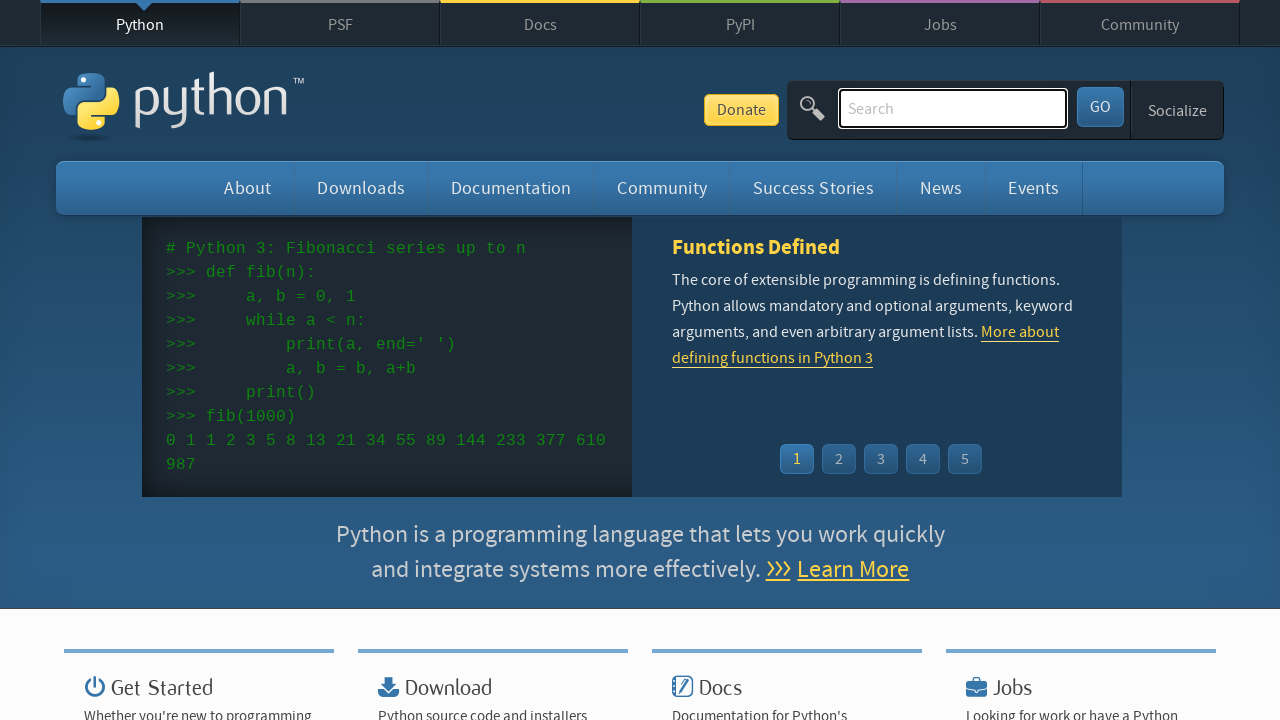

Entered 'pycon' in the search field on input[name='q']
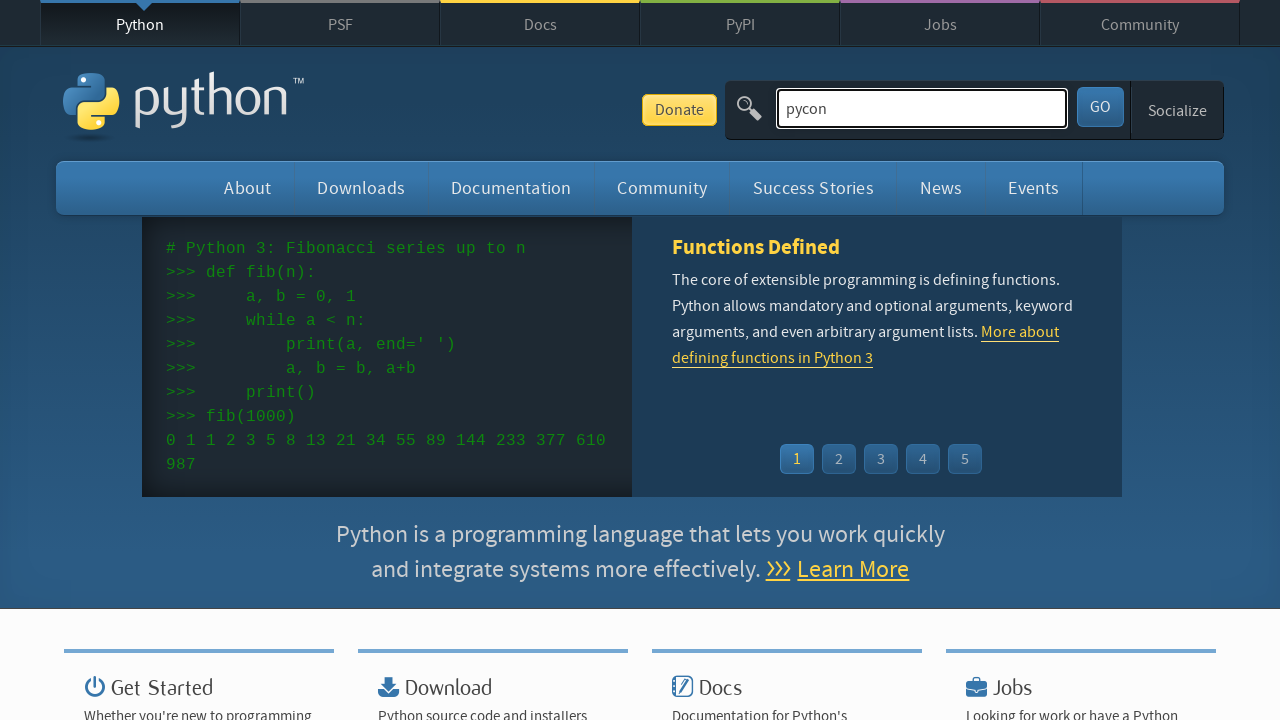

Pressed Enter to submit the search on input[name='q']
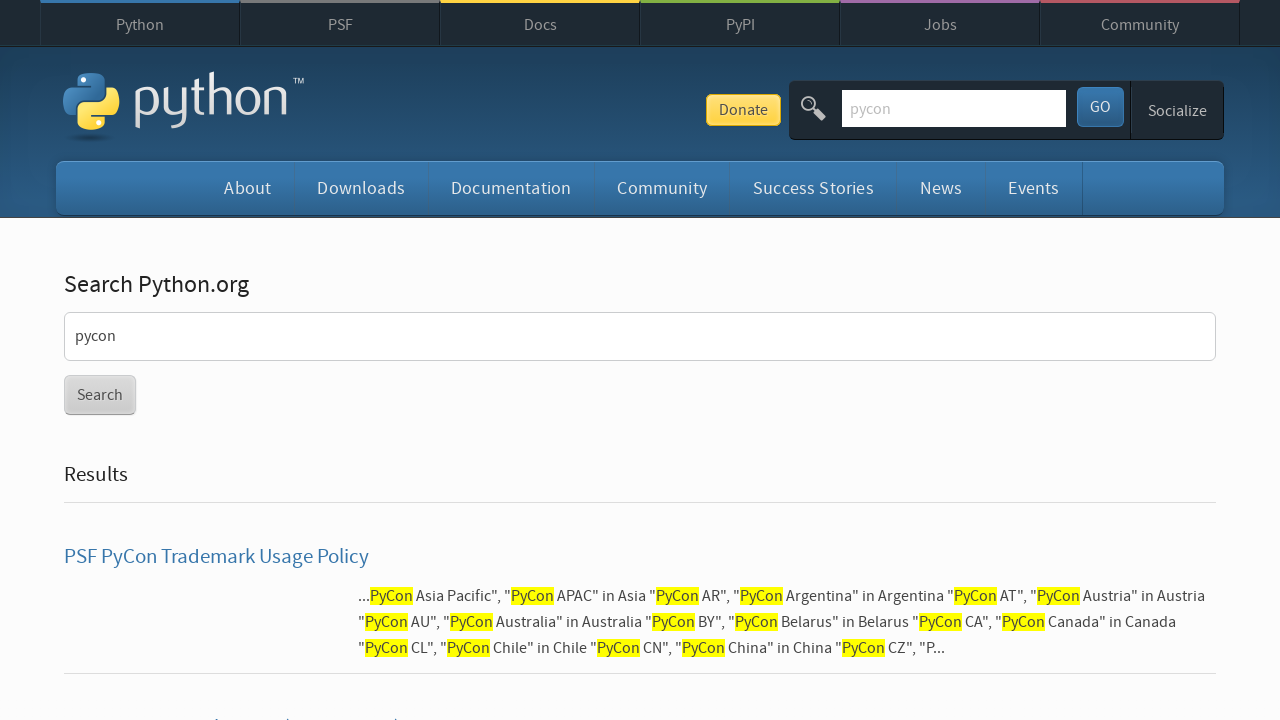

Waited for search results page to load
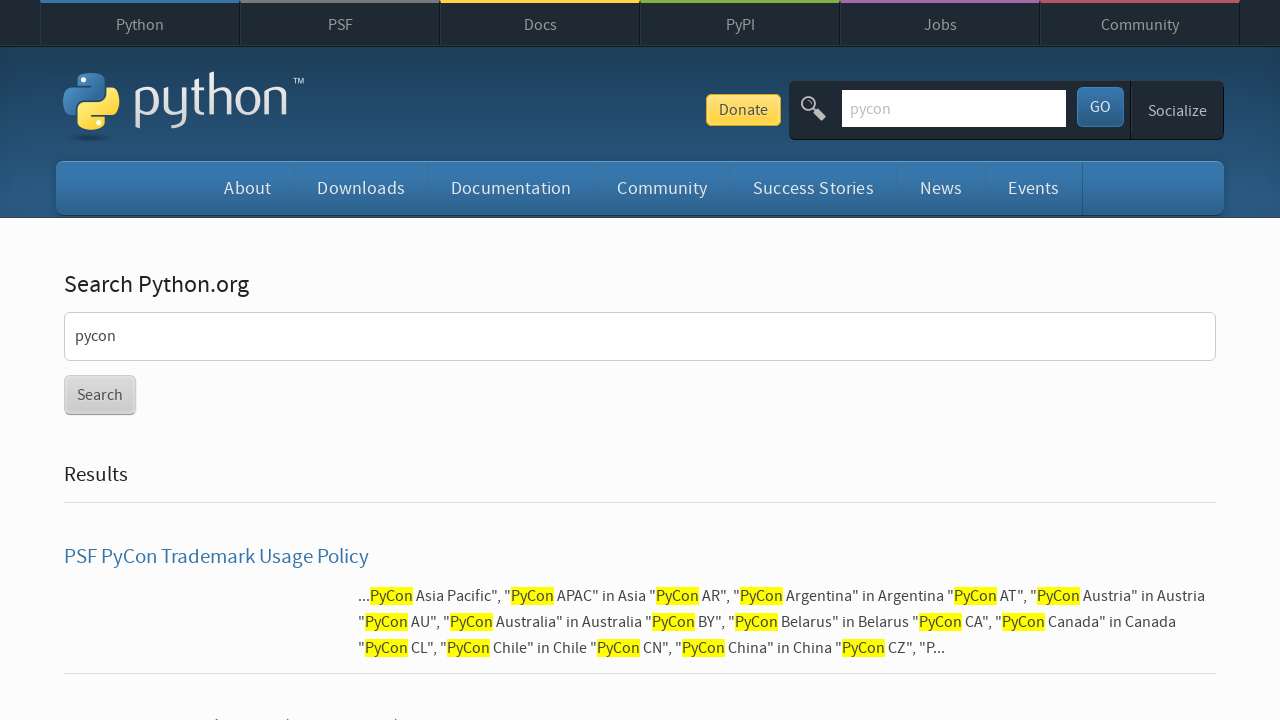

Verified that search results were found for 'pycon'
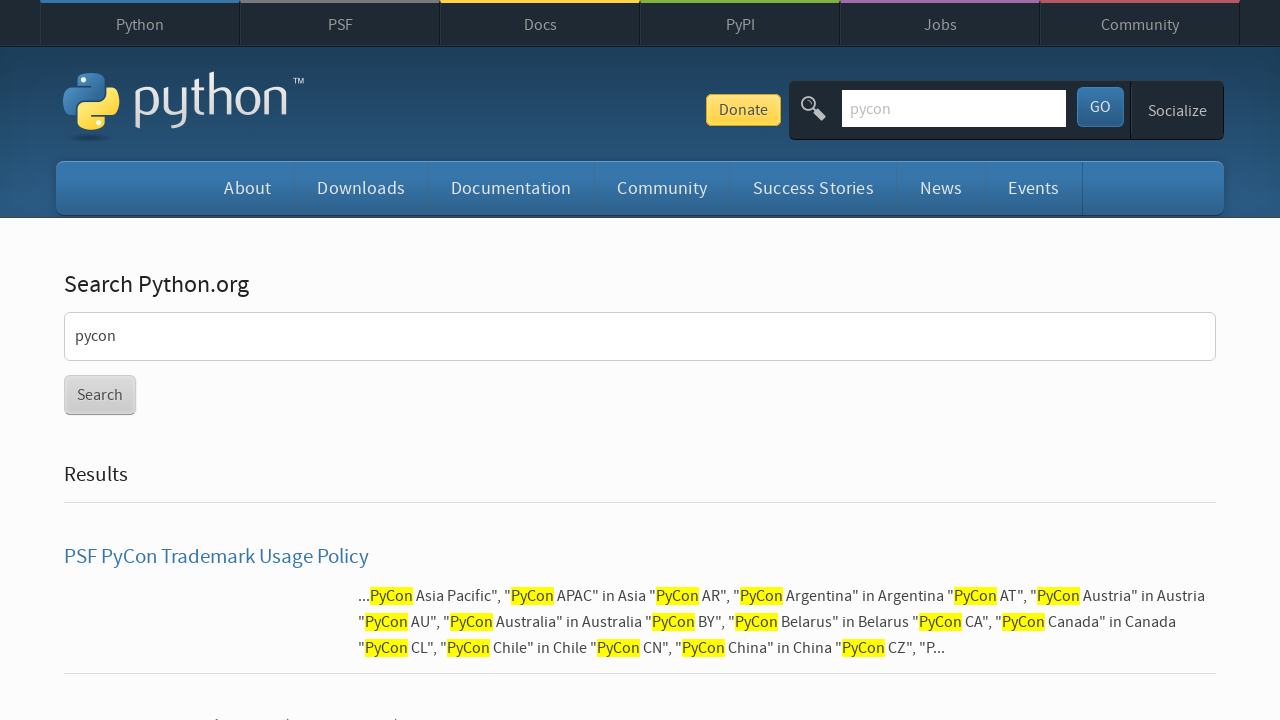

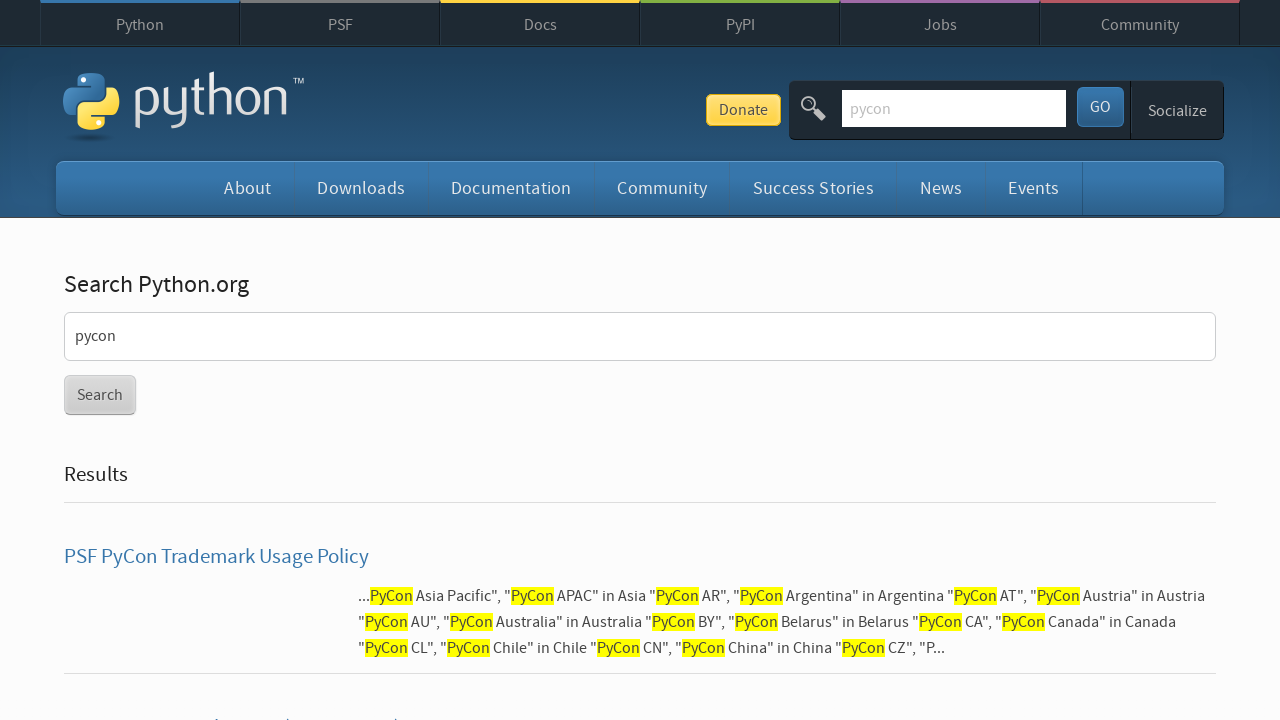